Tests state dropdown functionality by selecting Illinois, Virginia, and California states in sequence, then verifying California is the final selected option.

Starting URL: http://practice.cydeo.com/dropdown

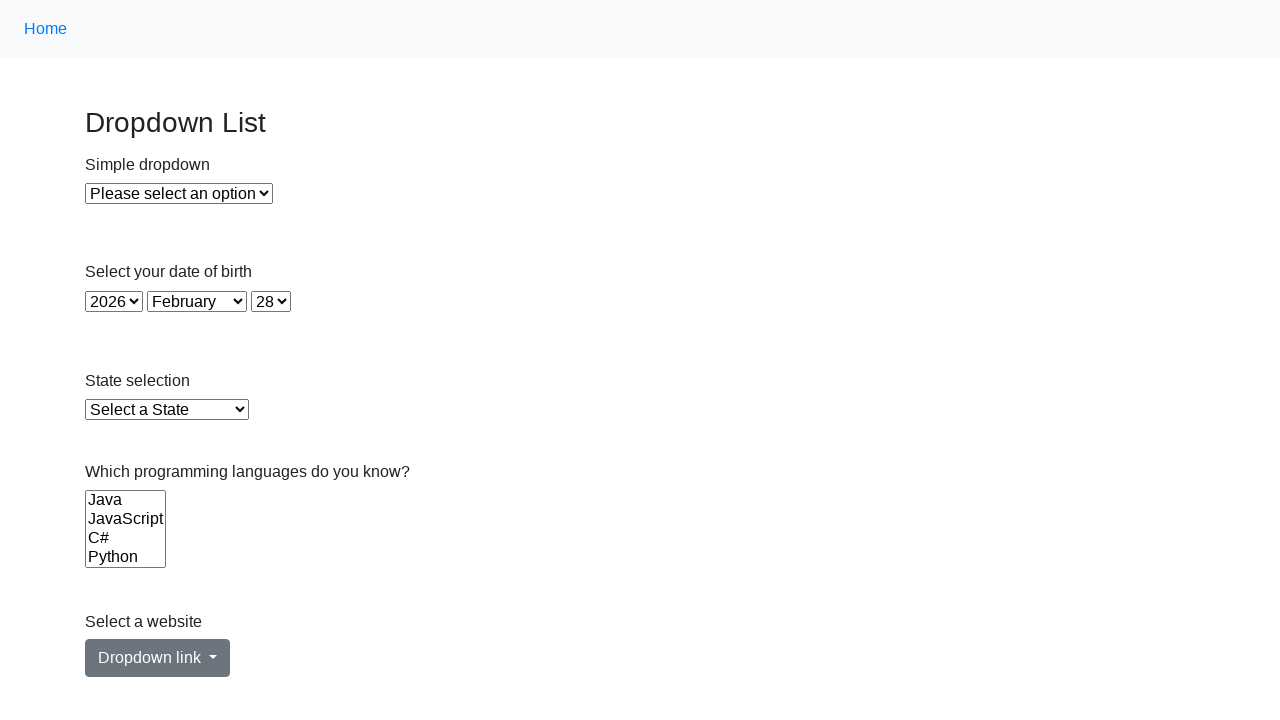

Selected Illinois from state dropdown using visible text on select#state
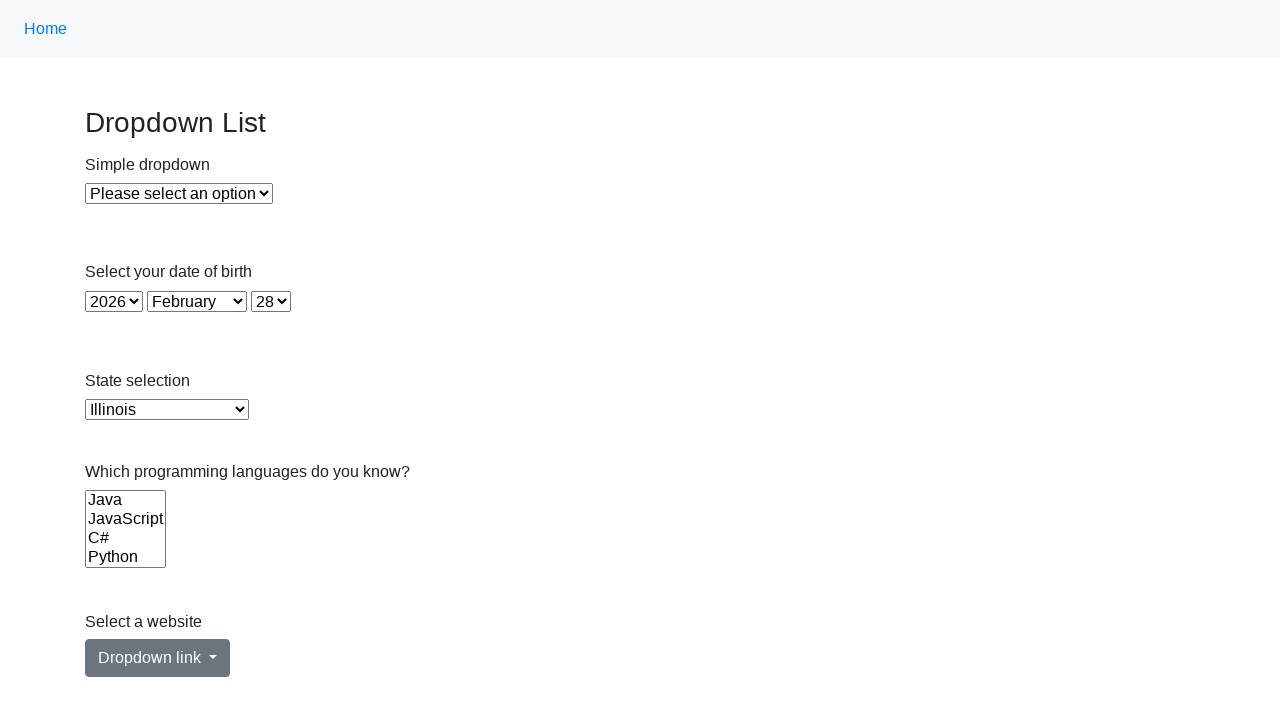

Selected Virginia from state dropdown using value attribute on select#state
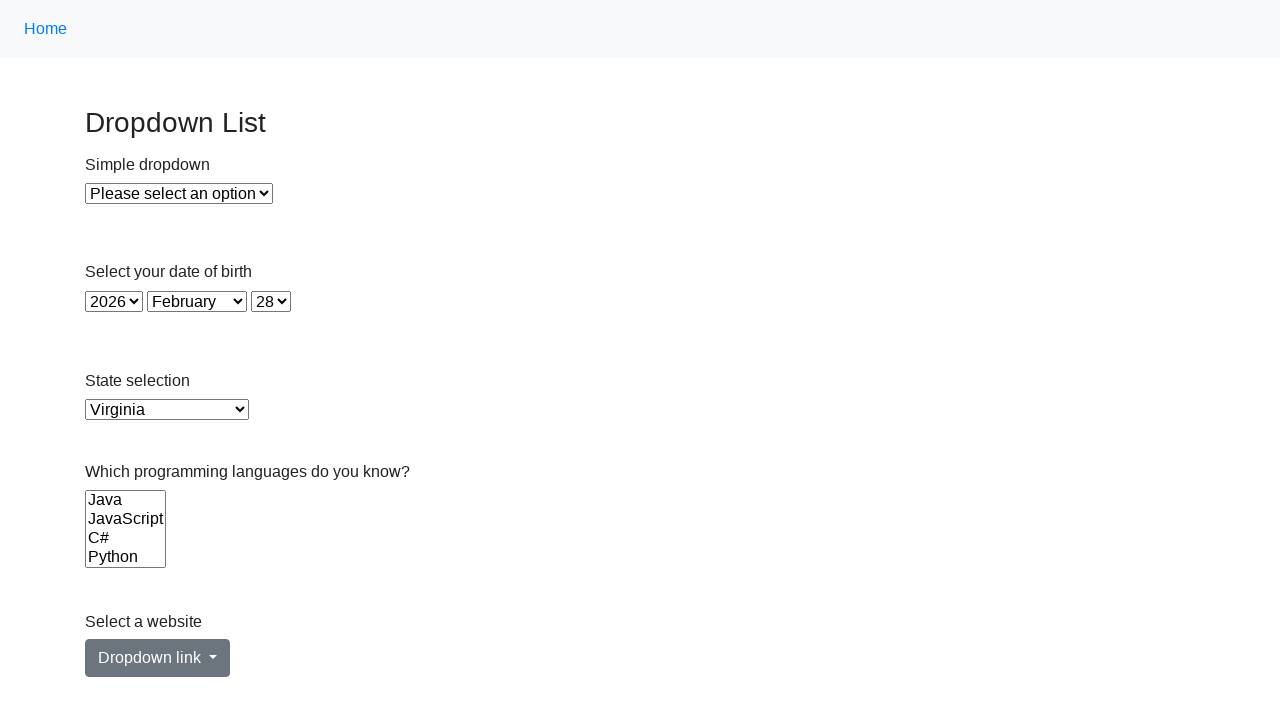

Selected California from state dropdown using index 5 on select#state
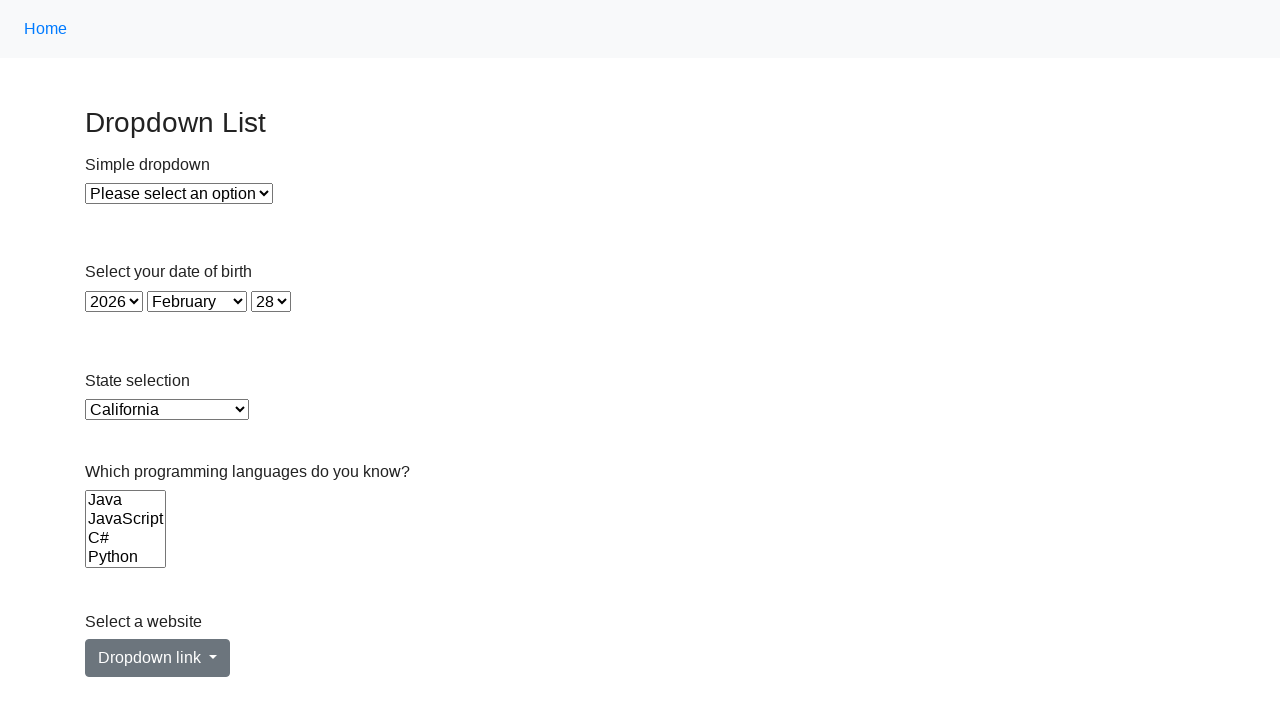

Retrieved the currently selected state value
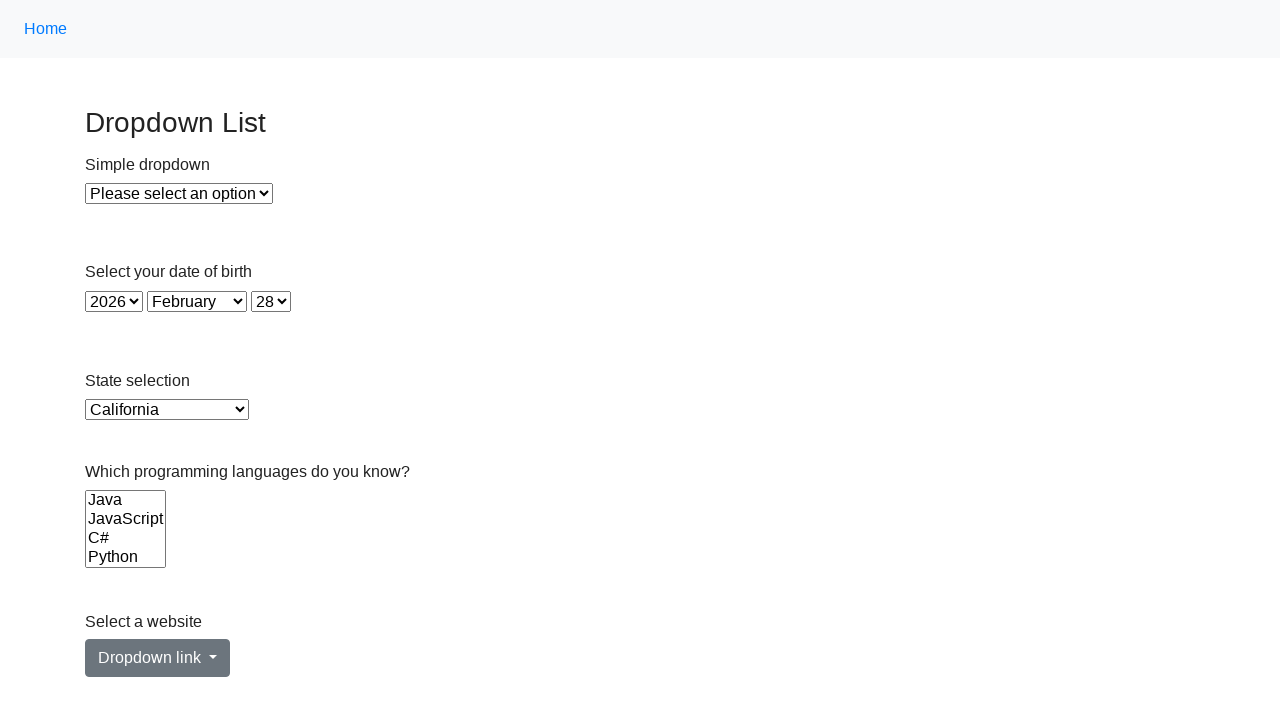

Verified that California (CA) is the final selected option
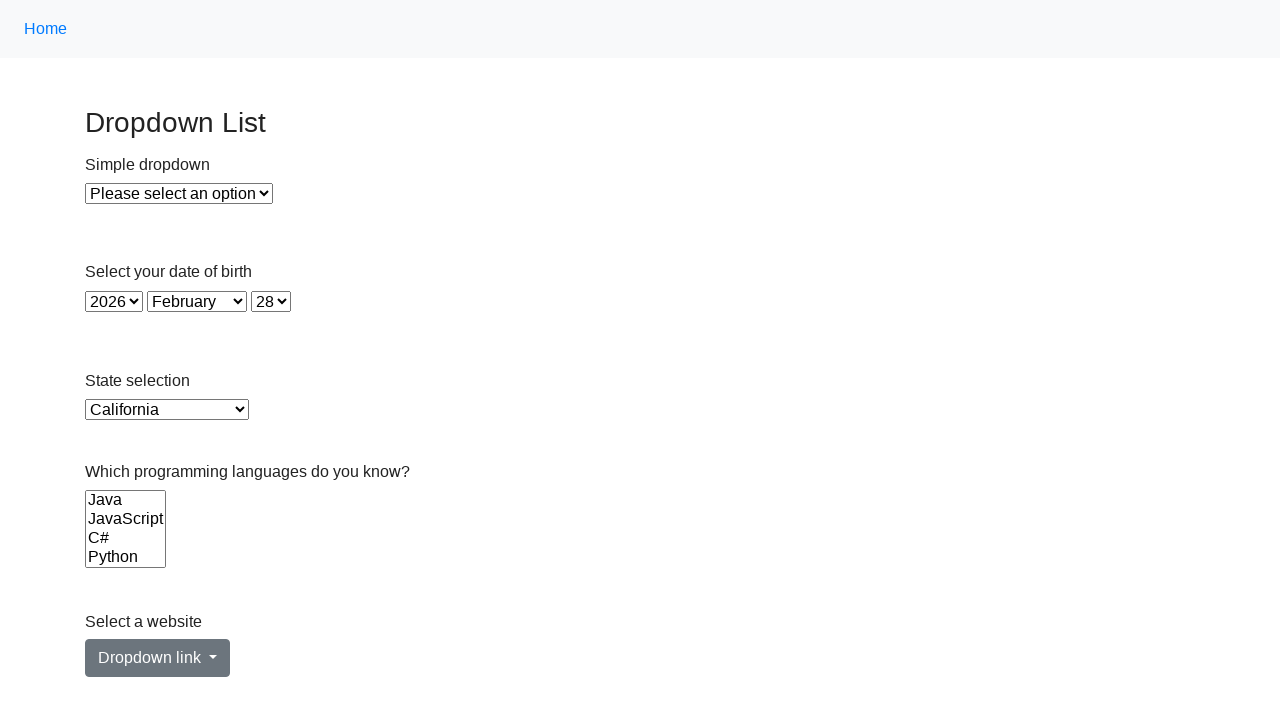

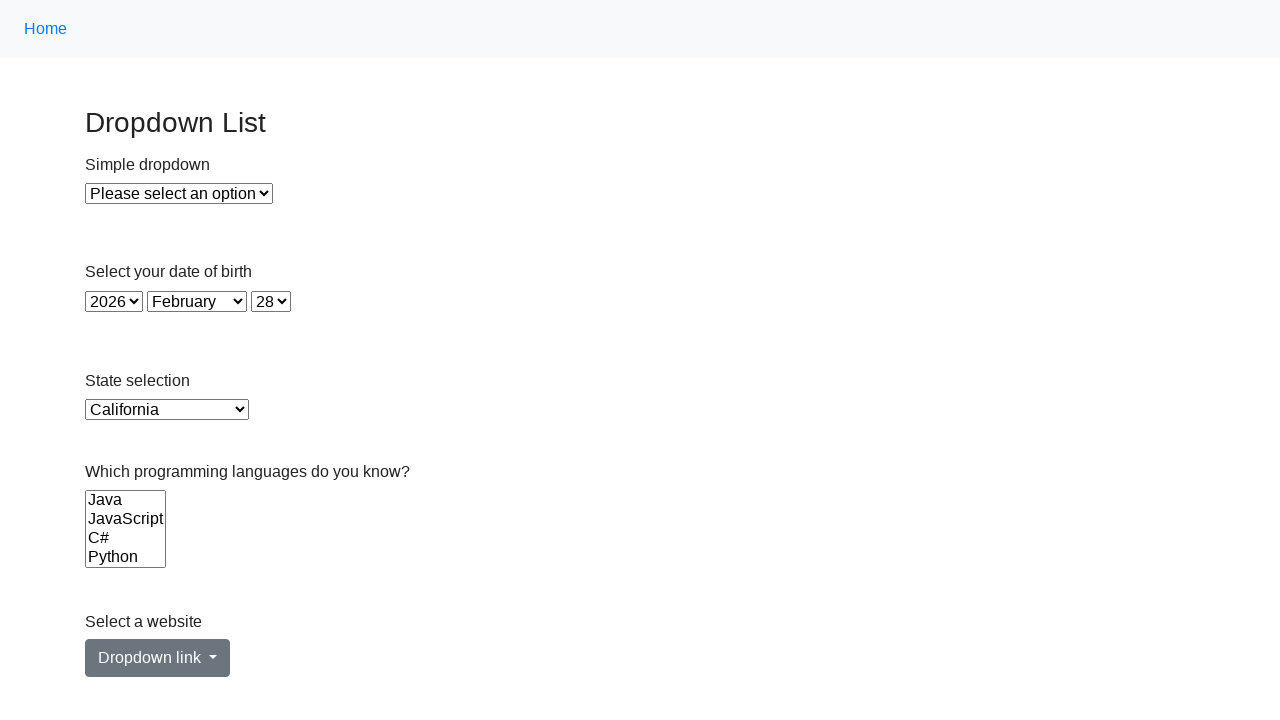